Tests browser window handling by clicking a Help link that opens a new window, then switching between the parent and child windows.

Starting URL: http://accounts.google.com/signup

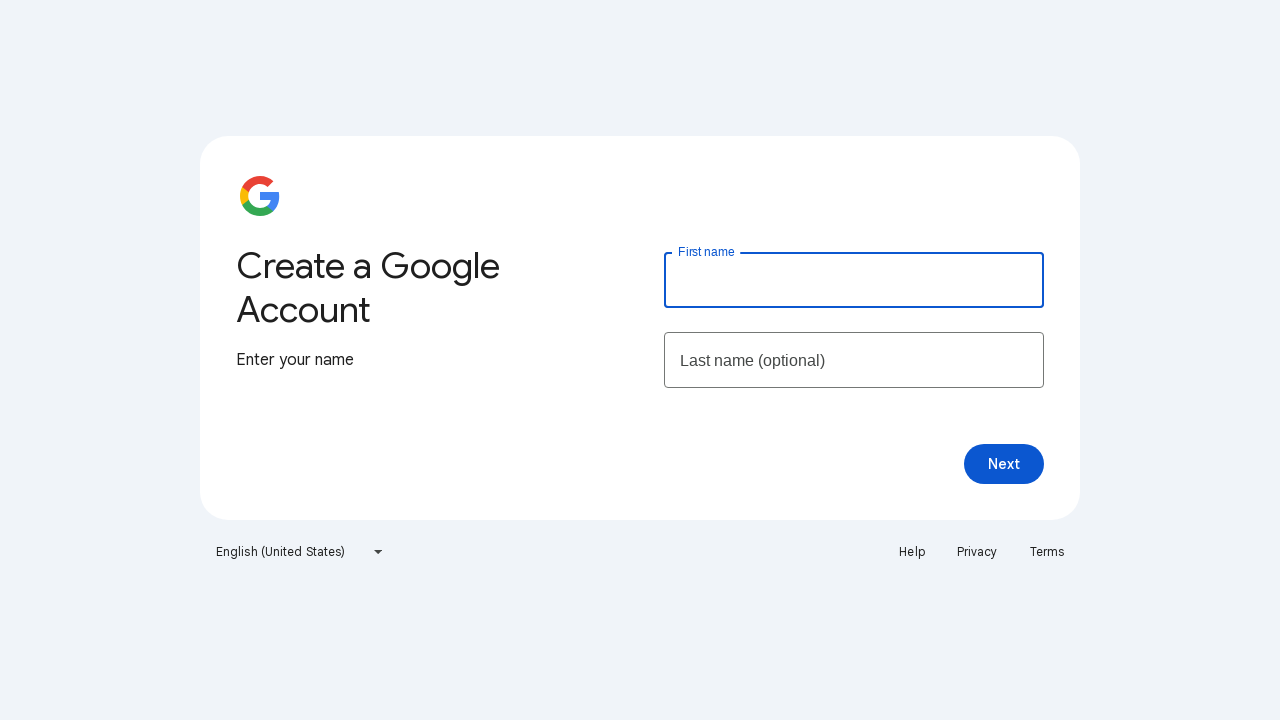

Clicked Help link to open new window at (912, 552) on text=Help
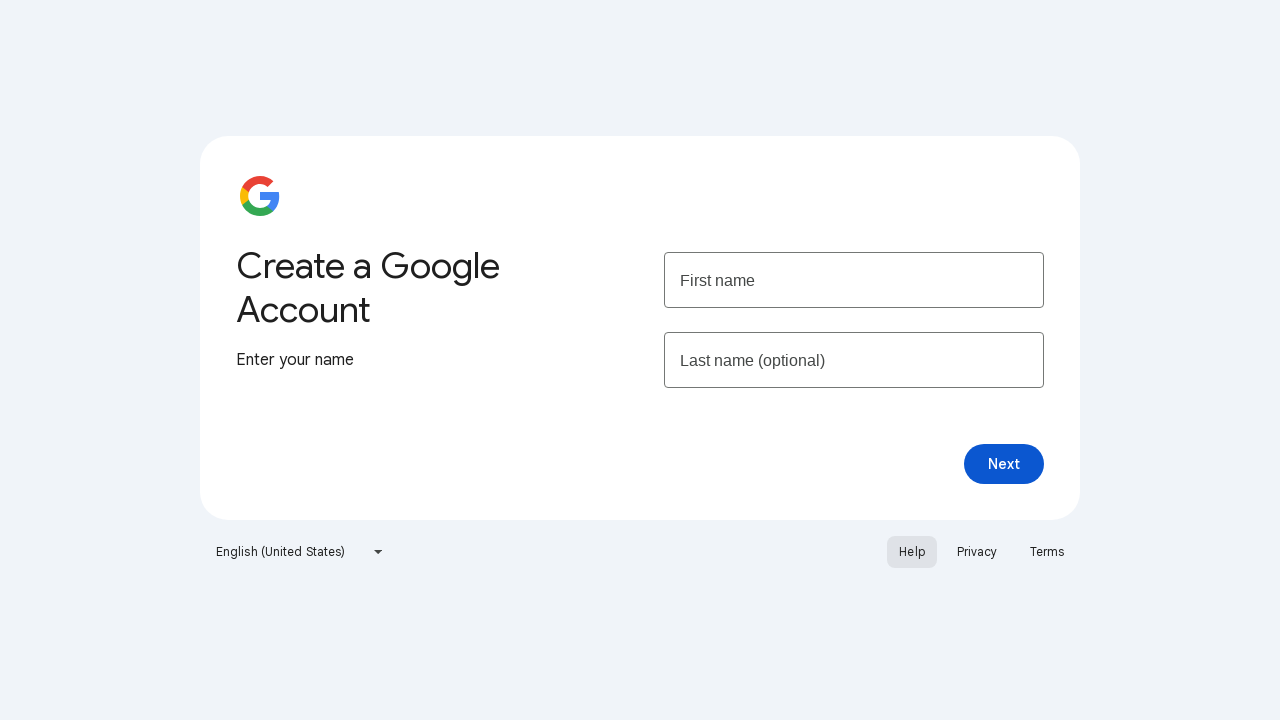

Captured new page/window opened from Help link
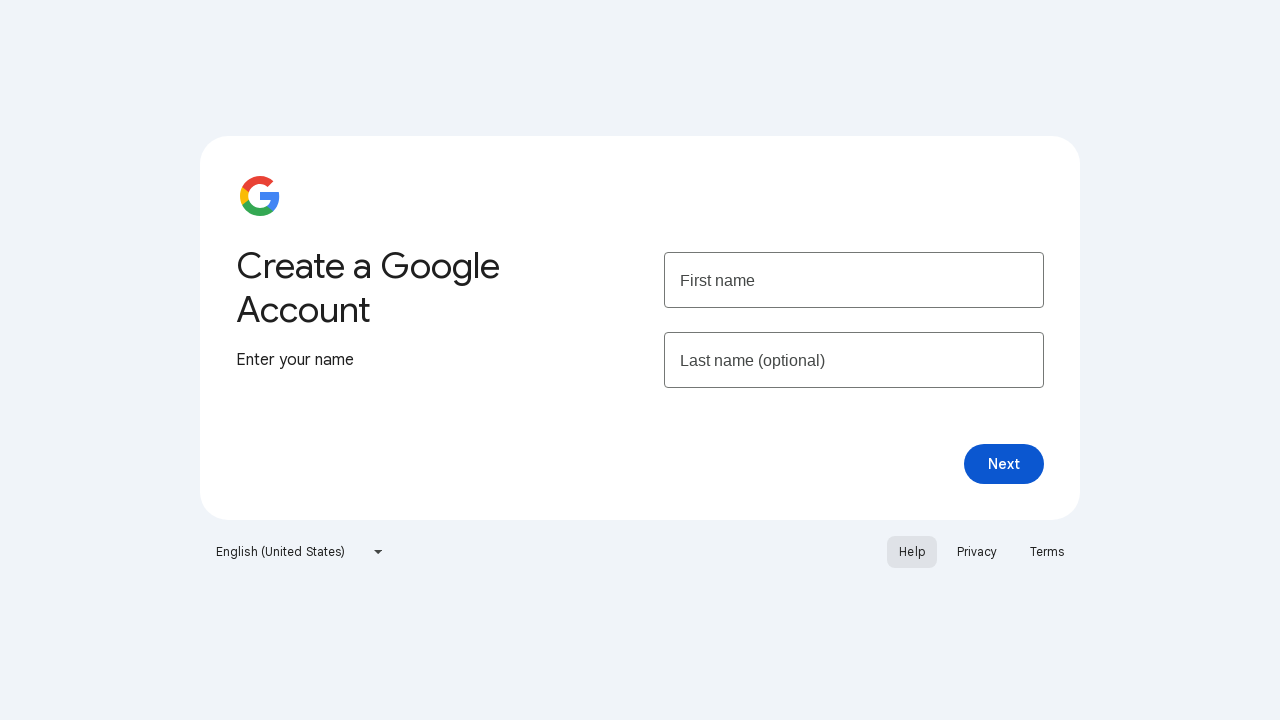

New page loaded completely
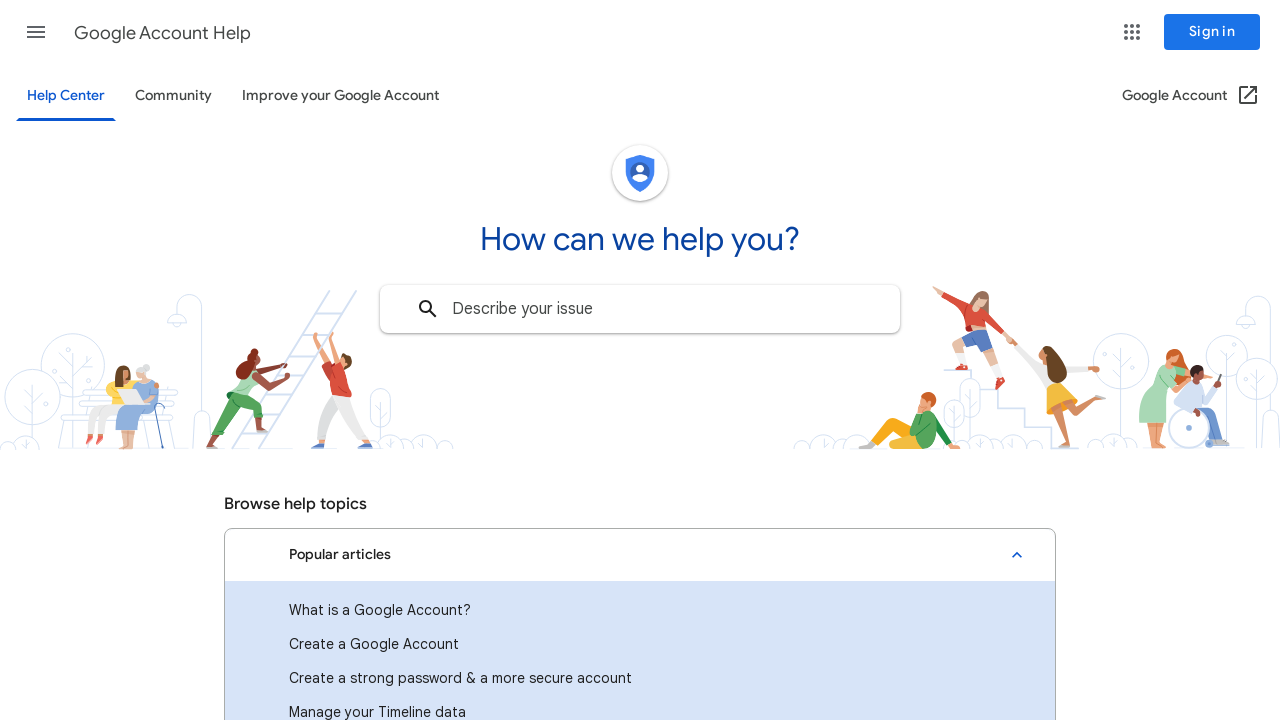

Switched focus back to original parent window
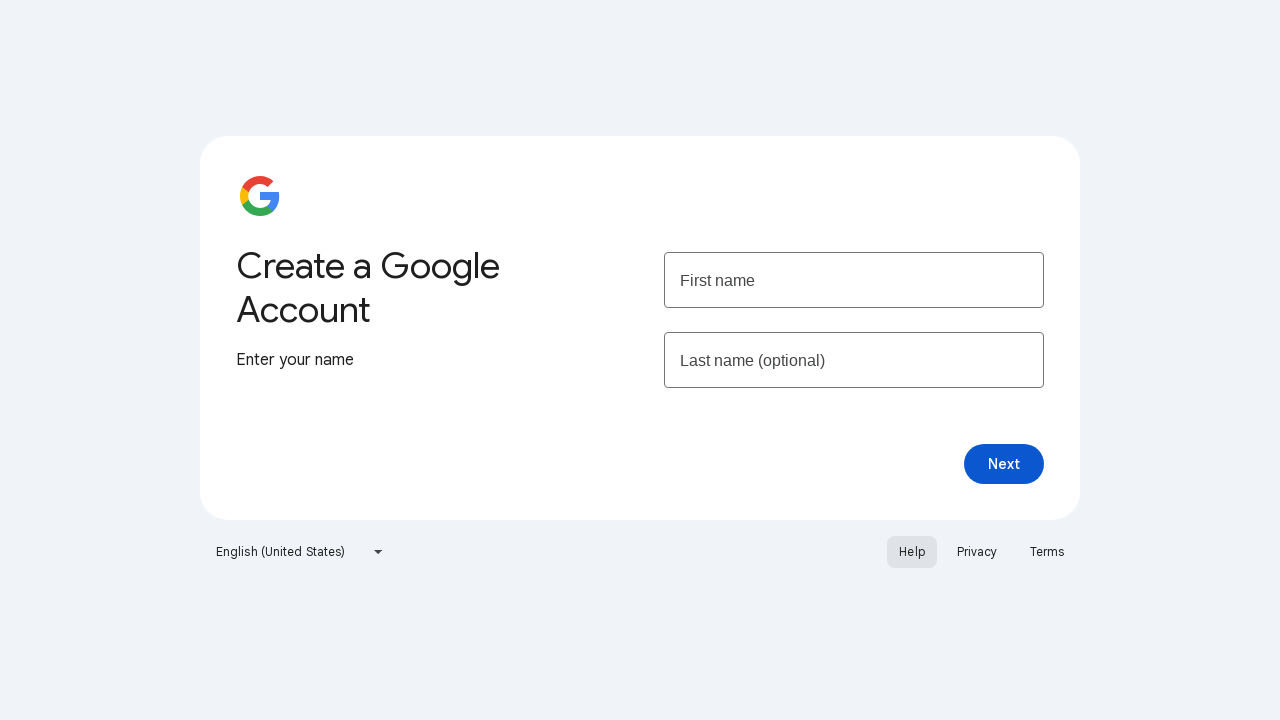

Verified original parent page is fully loaded
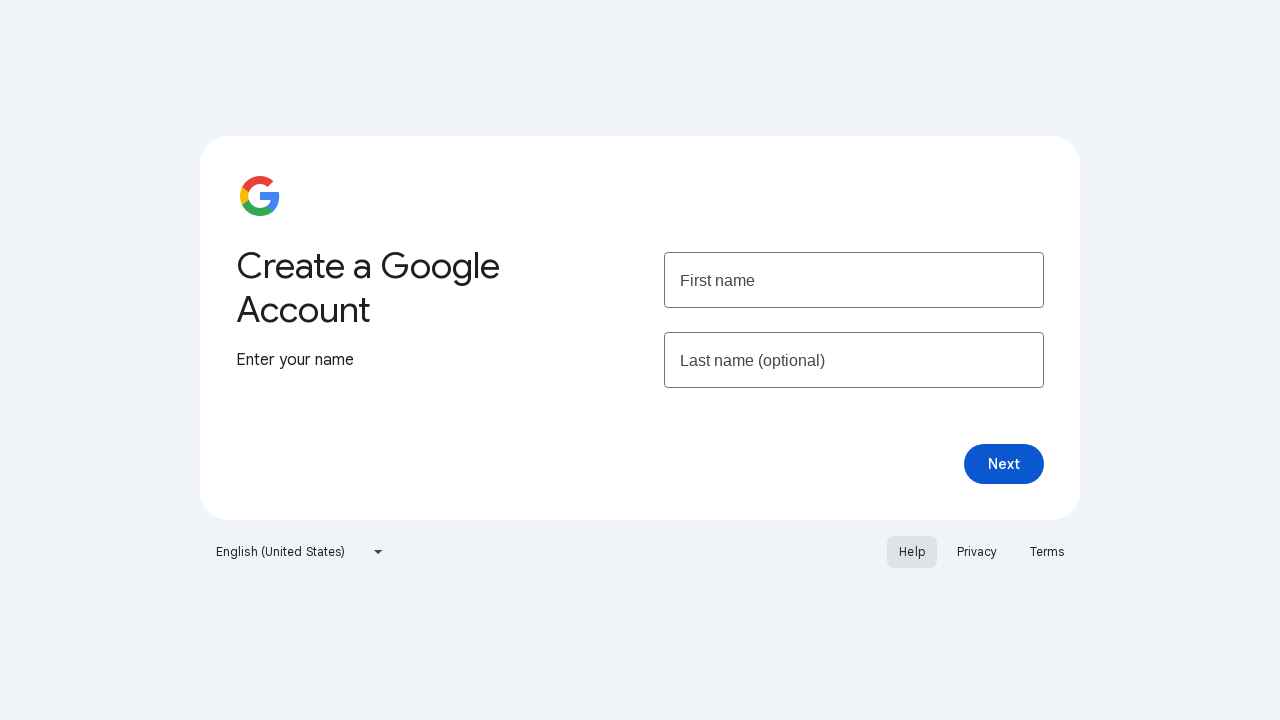

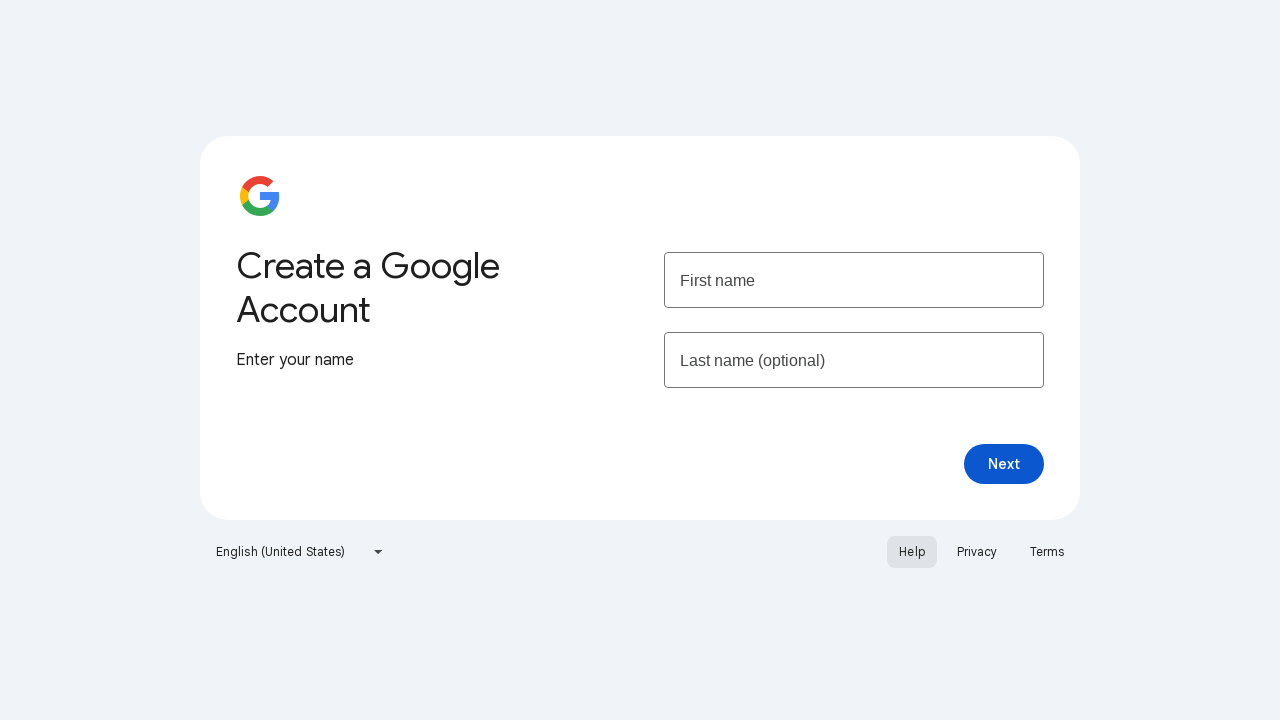